Tests input field functionality by entering a number, clearing the field, and entering a different number to verify basic input operations work correctly.

Starting URL: http://the-internet.herokuapp.com/inputs

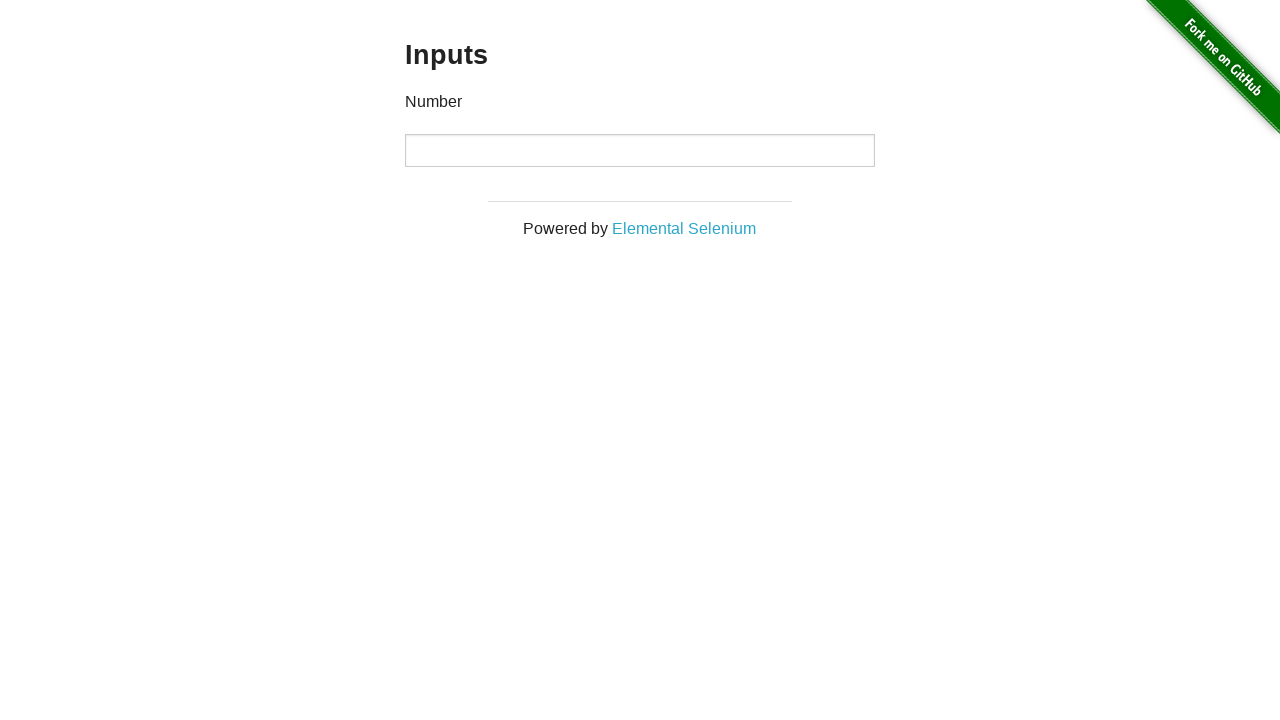

Entered '1000' into the input field on input
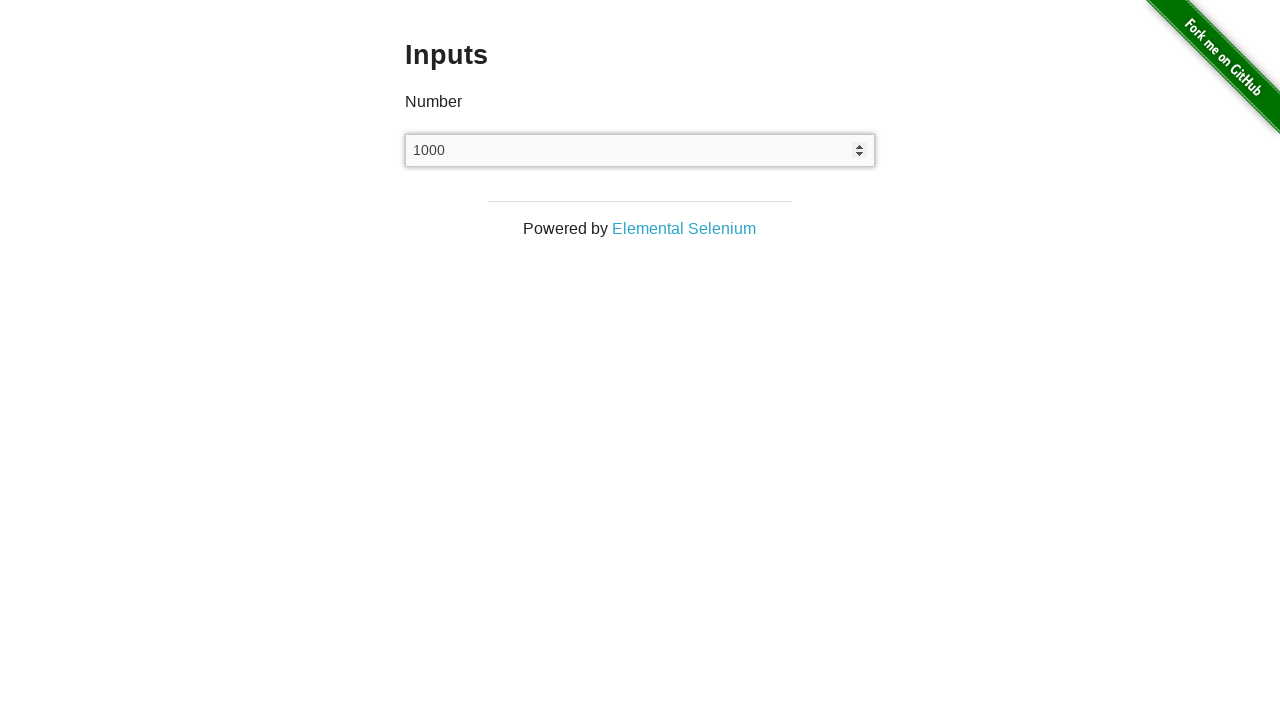

Cleared the input field on input
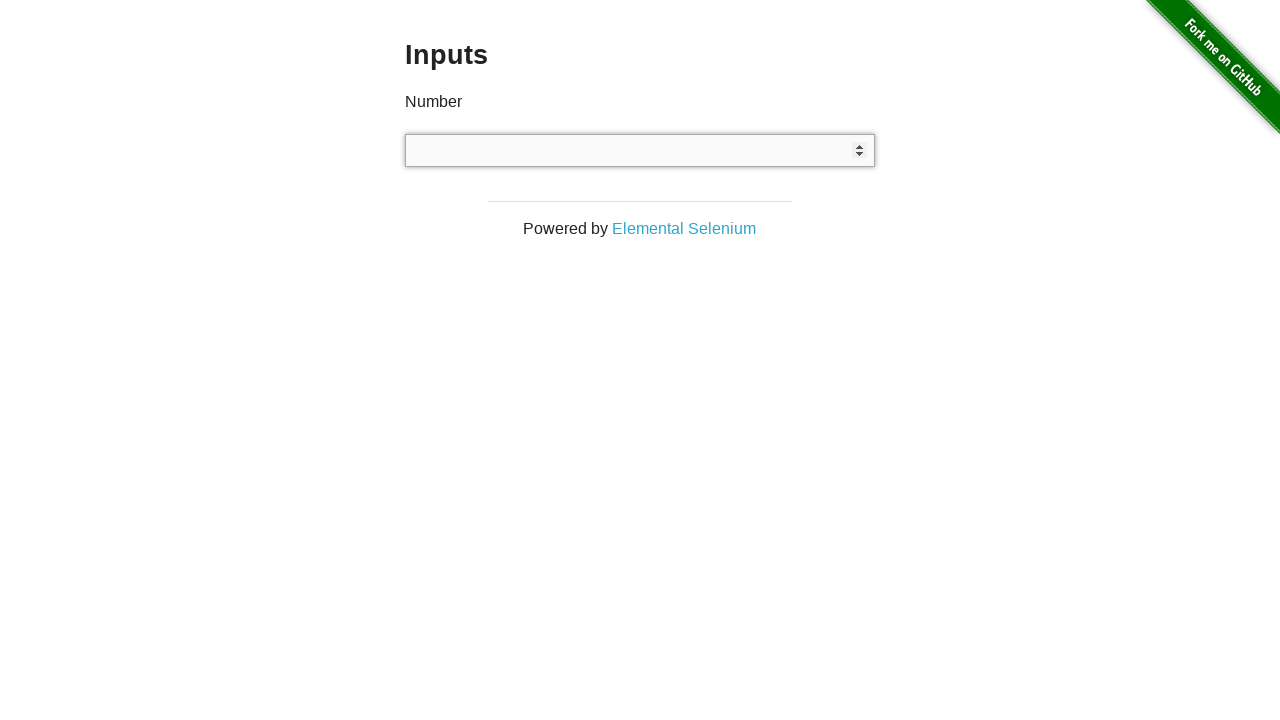

Entered '999' into the input field on input
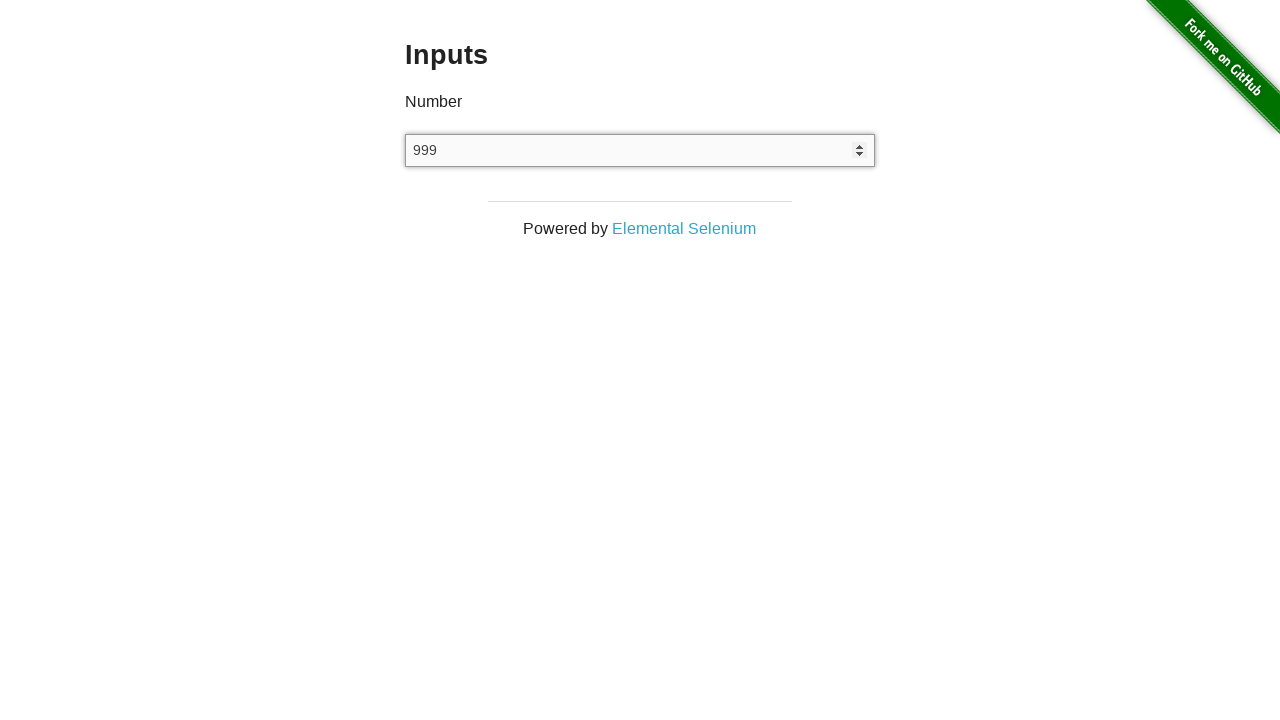

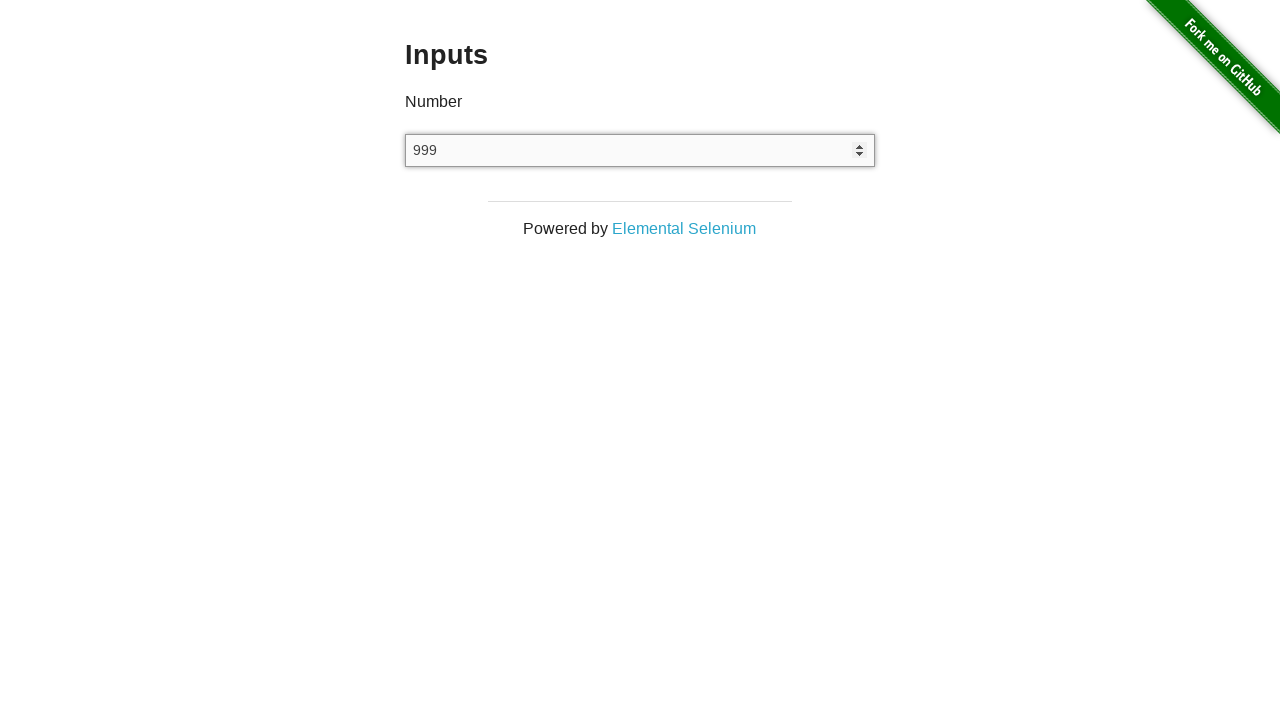